Navigates to a test website, clicks on the "Float" link, goes back, then clicks on the "Hovers" link

Starting URL: https://the-internet.herokuapp.com/

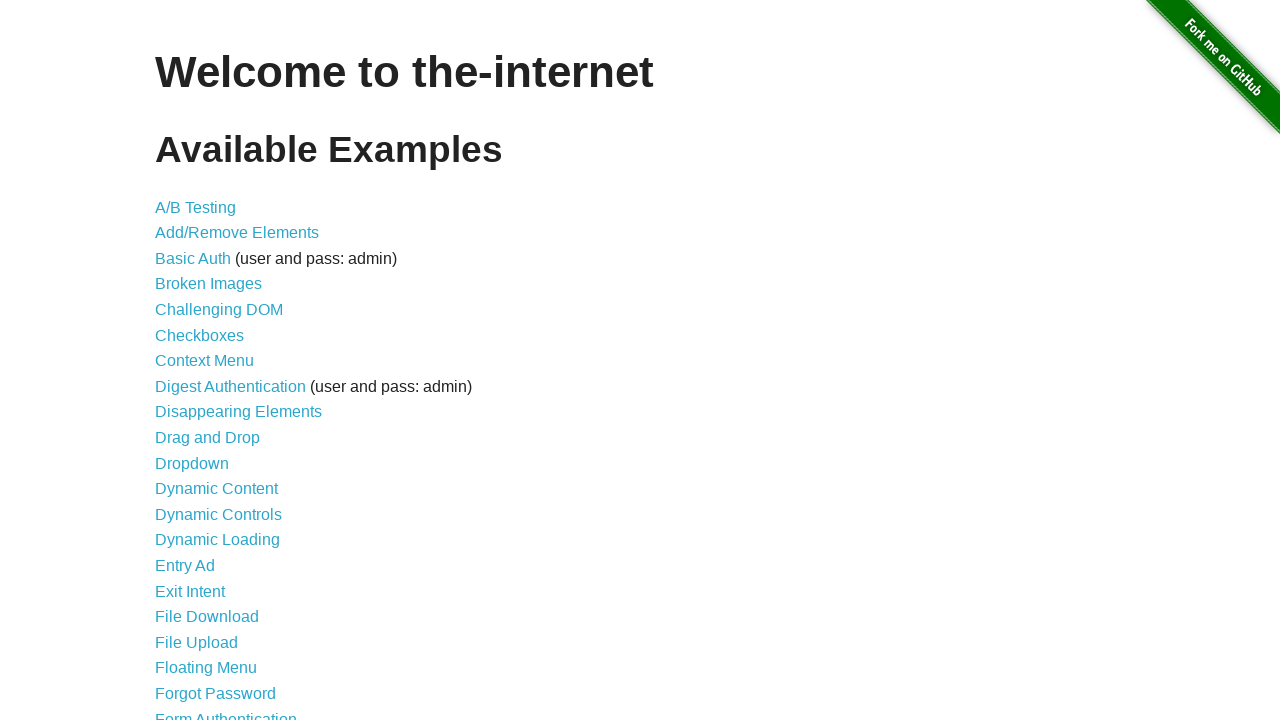

Navigated to the-internet.herokuapp.com homepage
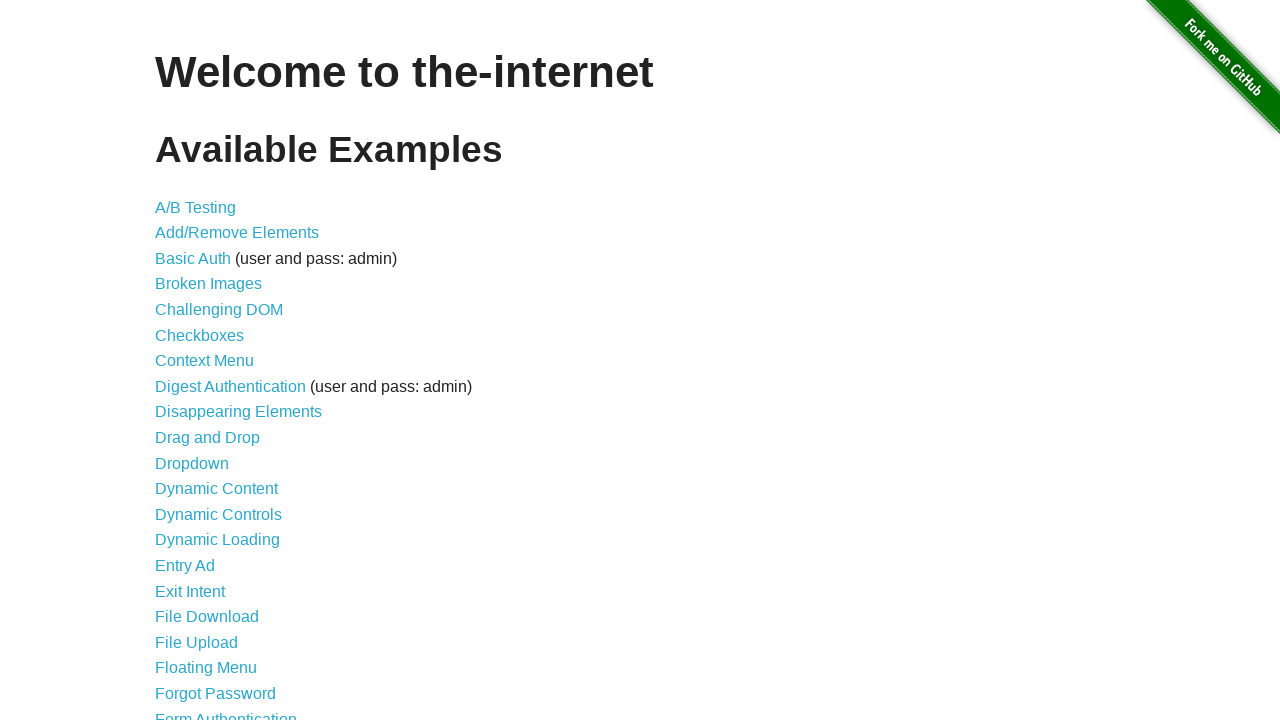

Clicked on the 'Float' link at (206, 668) on a:has-text('Float')
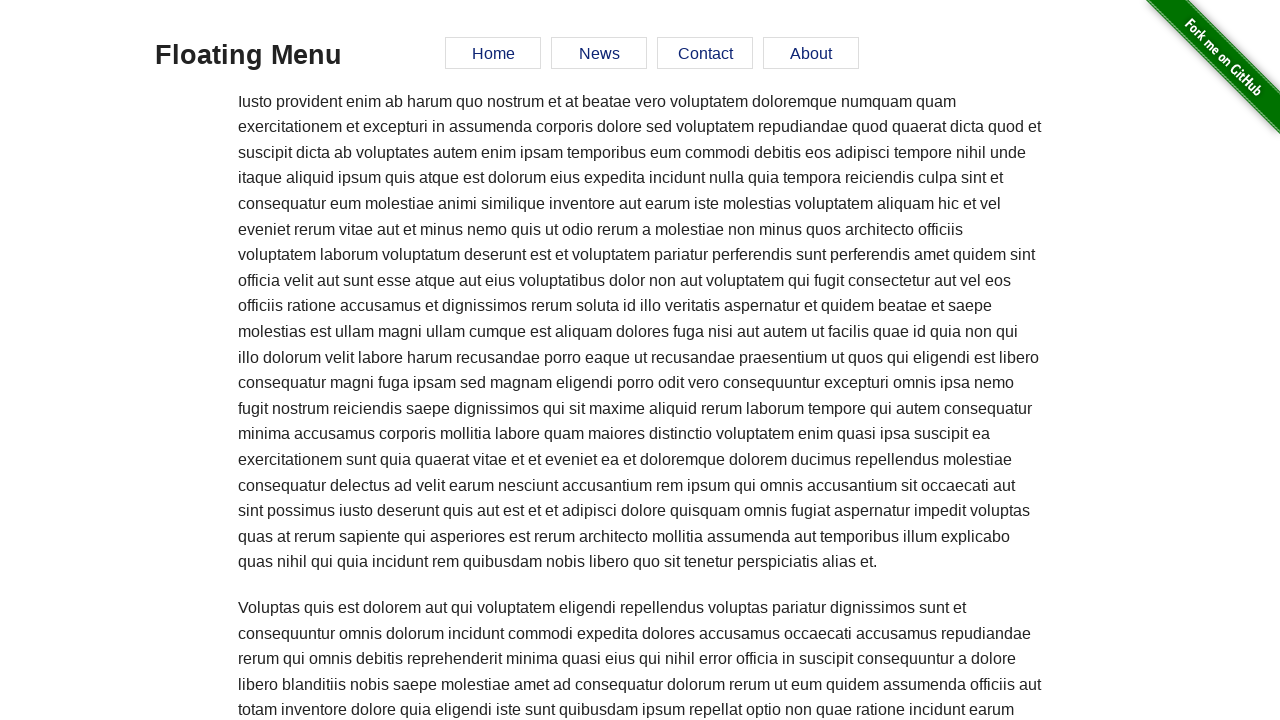

Navigated back to the main page
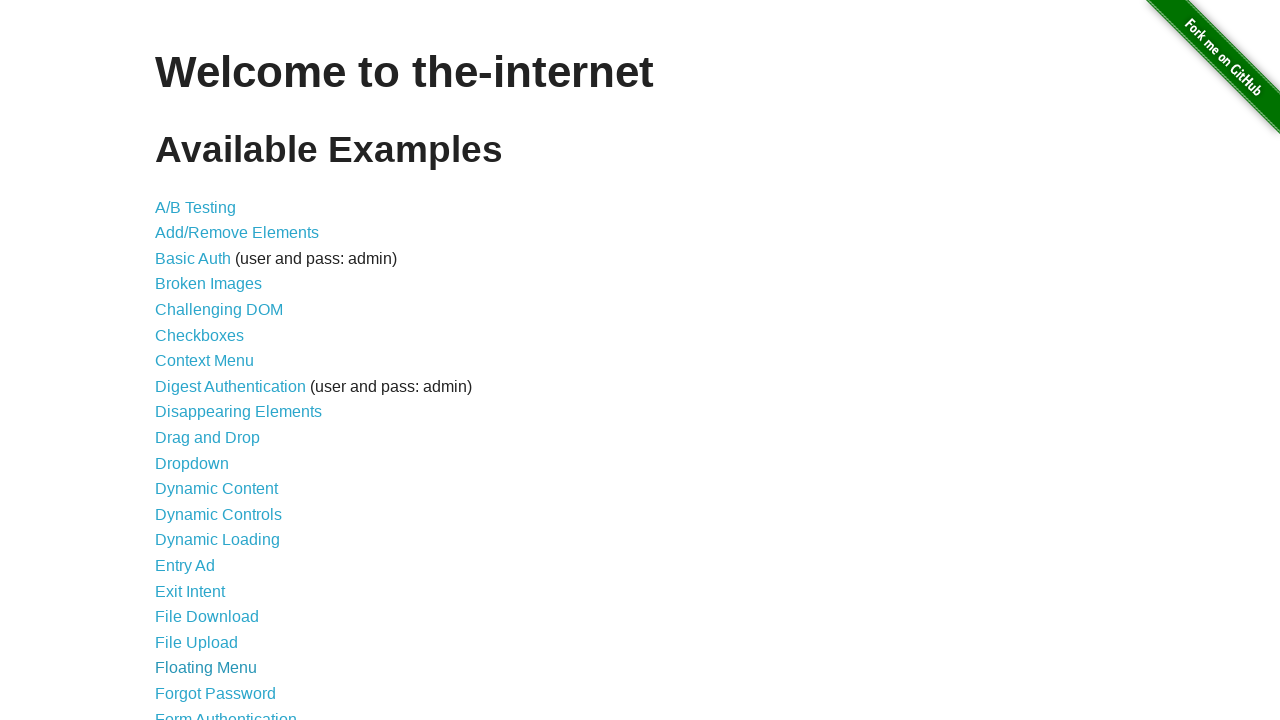

Clicked on the 'Hovers' link at (180, 360) on a:has-text('Hovers')
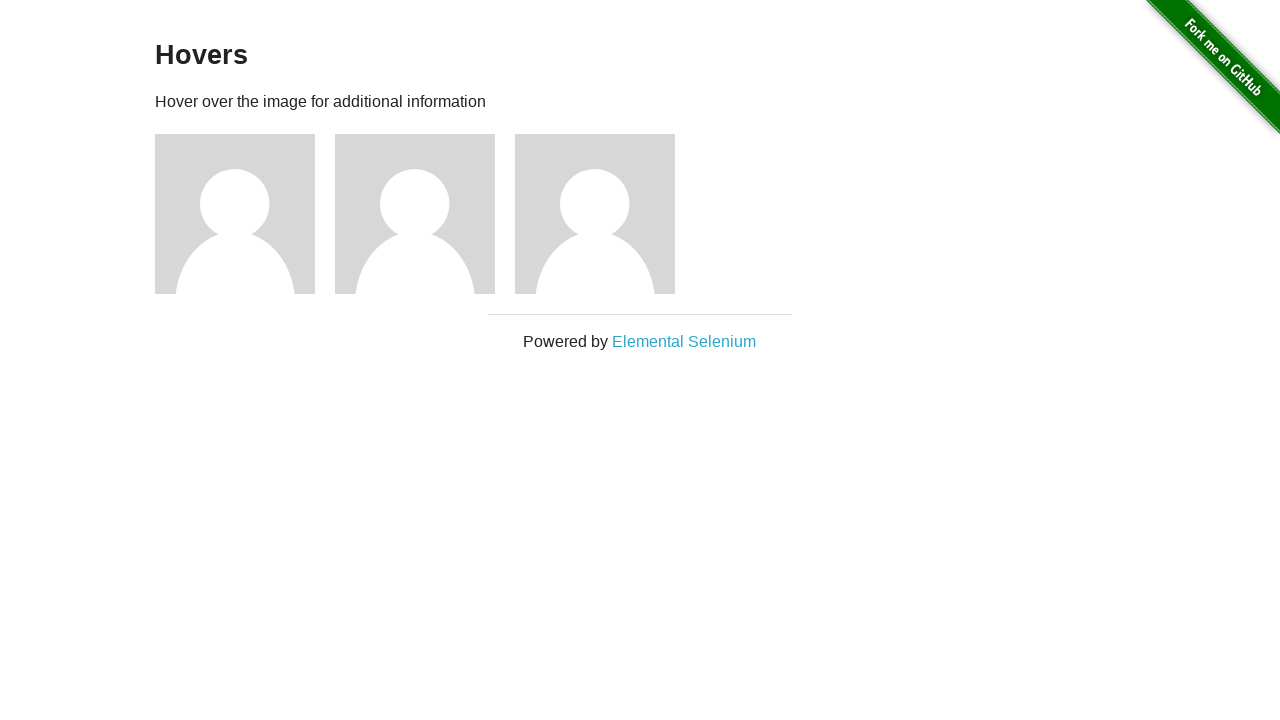

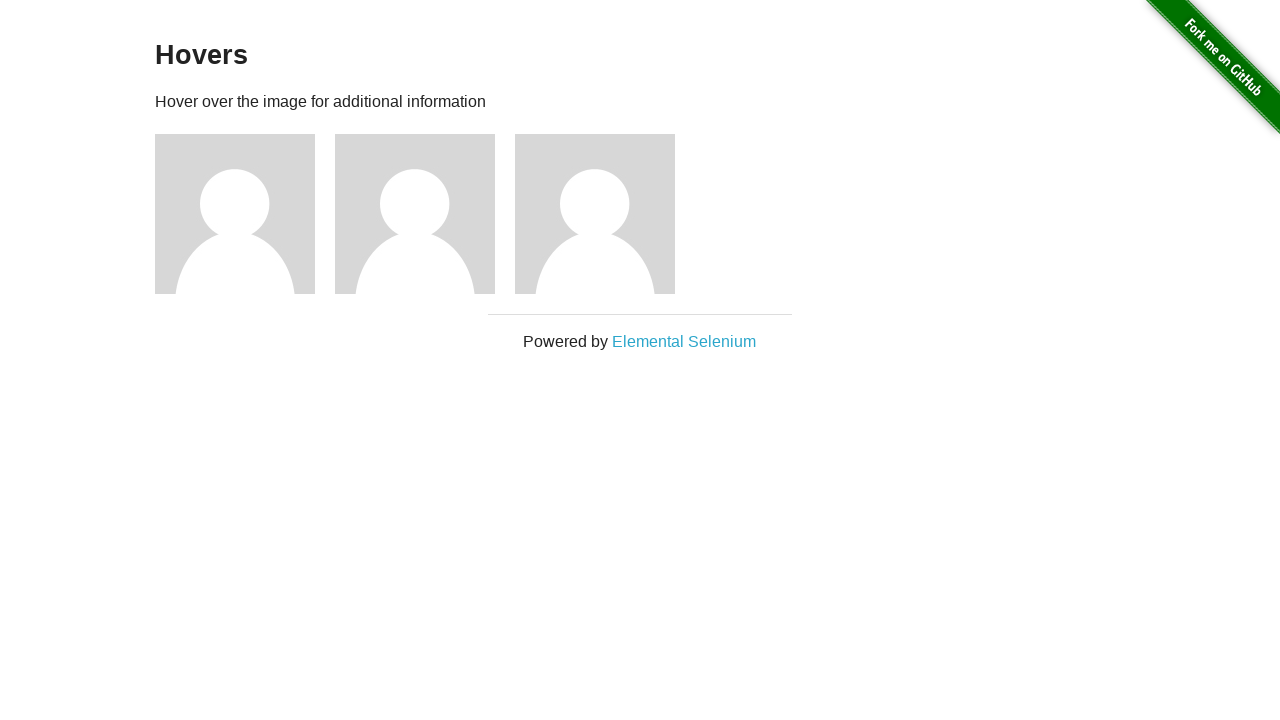